Navigates to the Form Authentication page and verifies the URL is correct for the login page

Starting URL: https://the-internet.herokuapp.com/

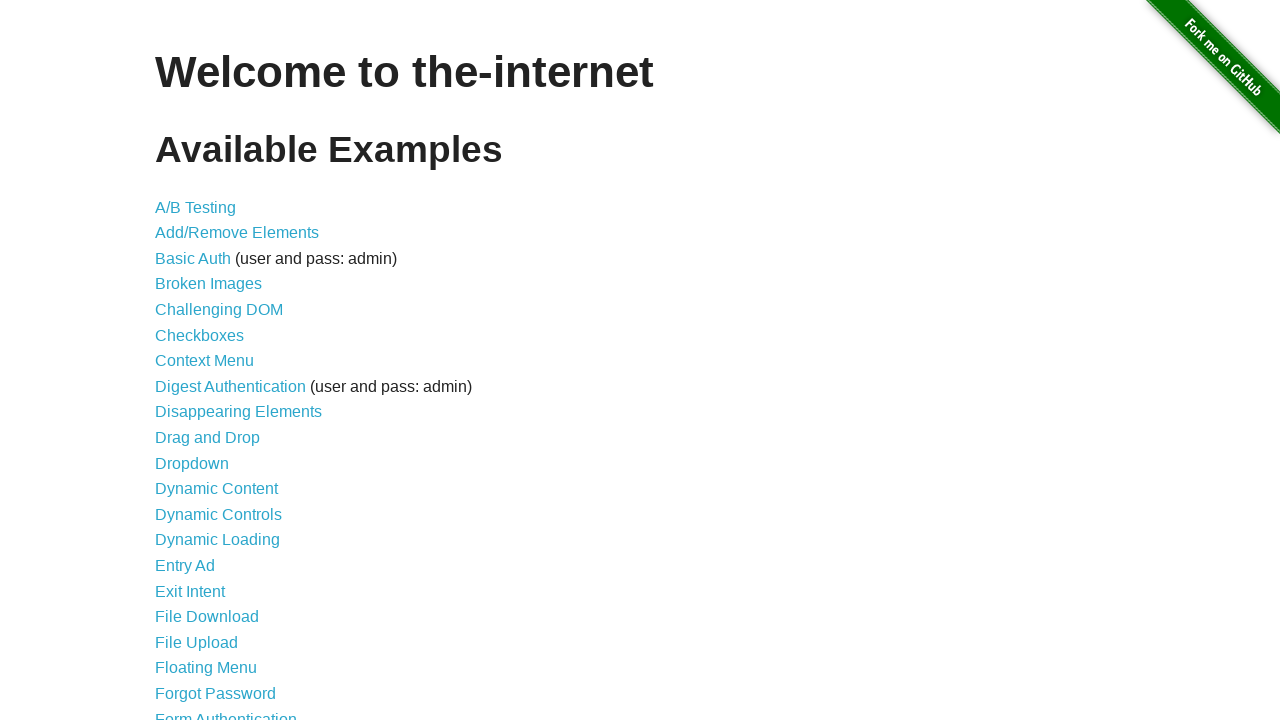

Clicked on Form Authentication link at (226, 712) on text=Form Authentication
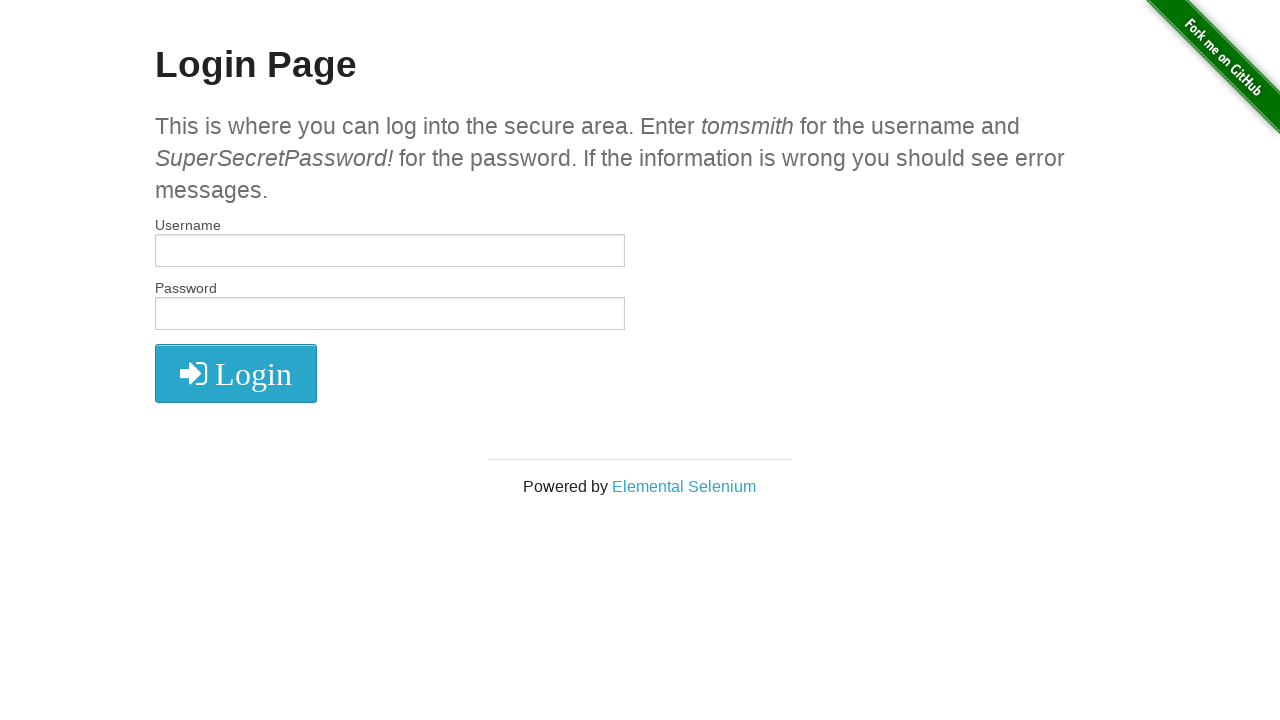

Verified URL is correct for the login page (https://the-internet.herokuapp.com/login)
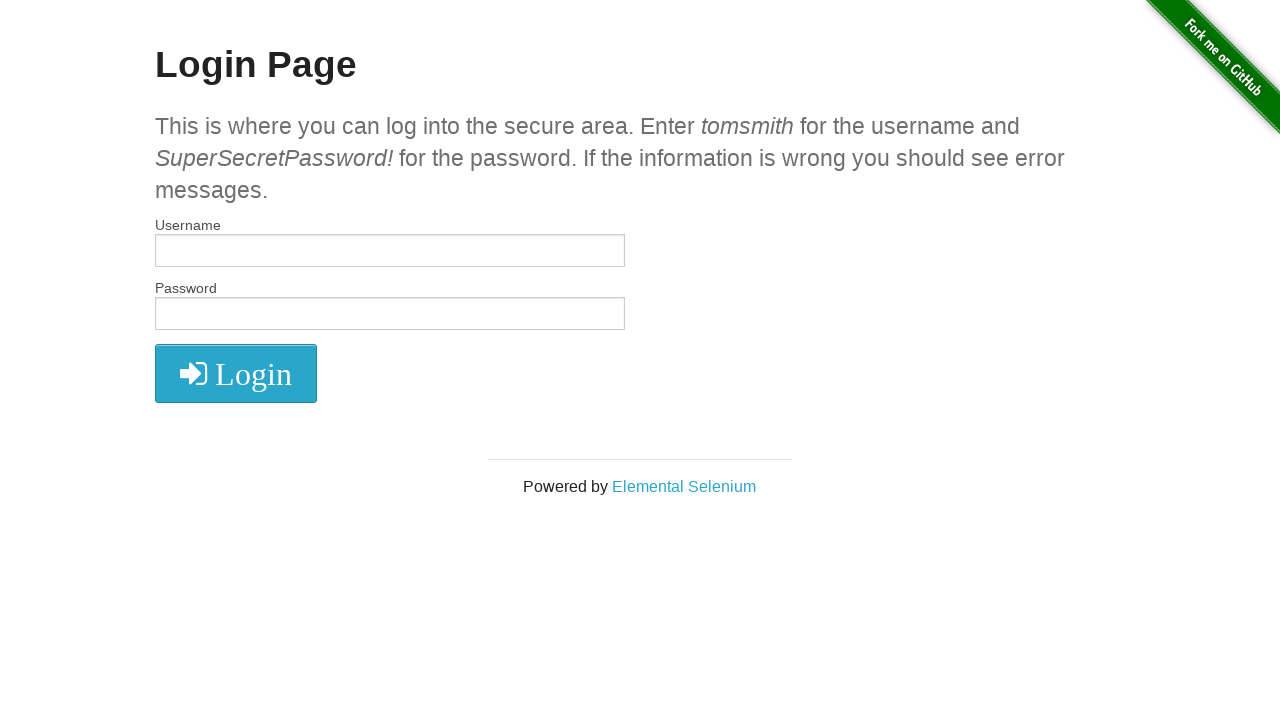

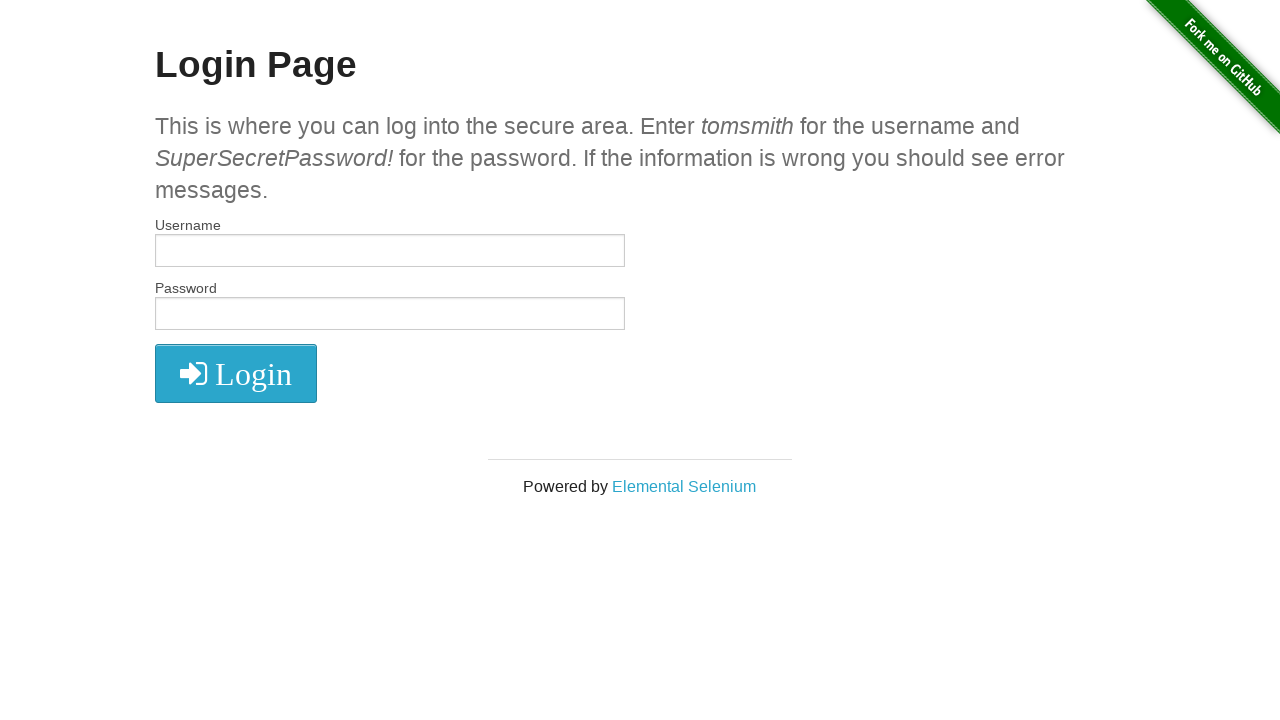